Tests element visibility by checking if various form elements (email textbox, age radio button, education textarea) are displayed and interacts with them if visible

Starting URL: https://automationfc.github.io/basic-form/index.html

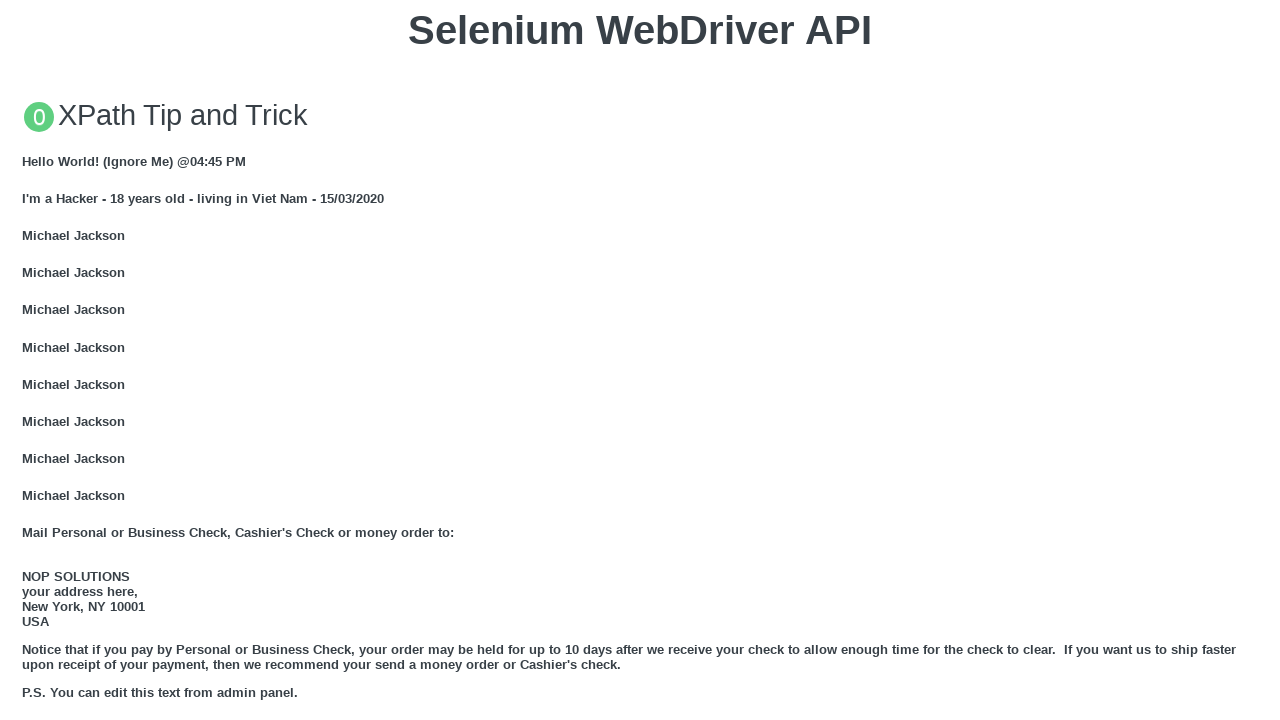

Located email textbox element
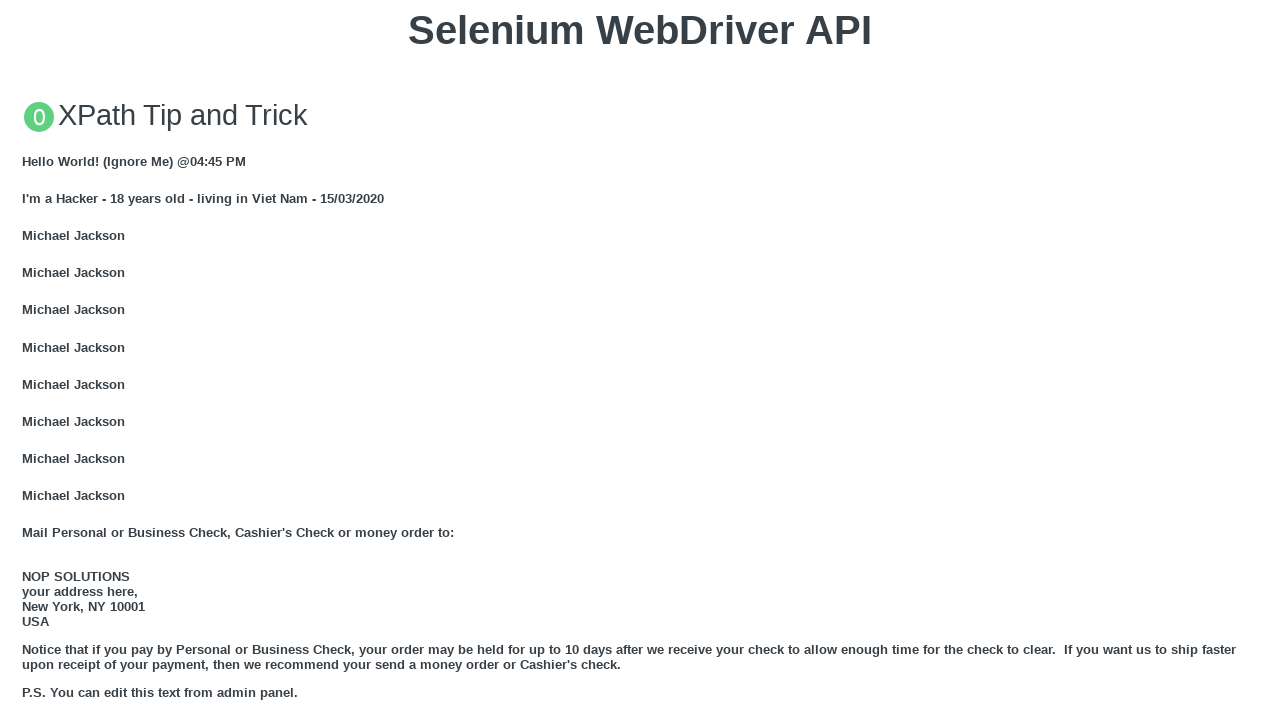

Email textbox is visible
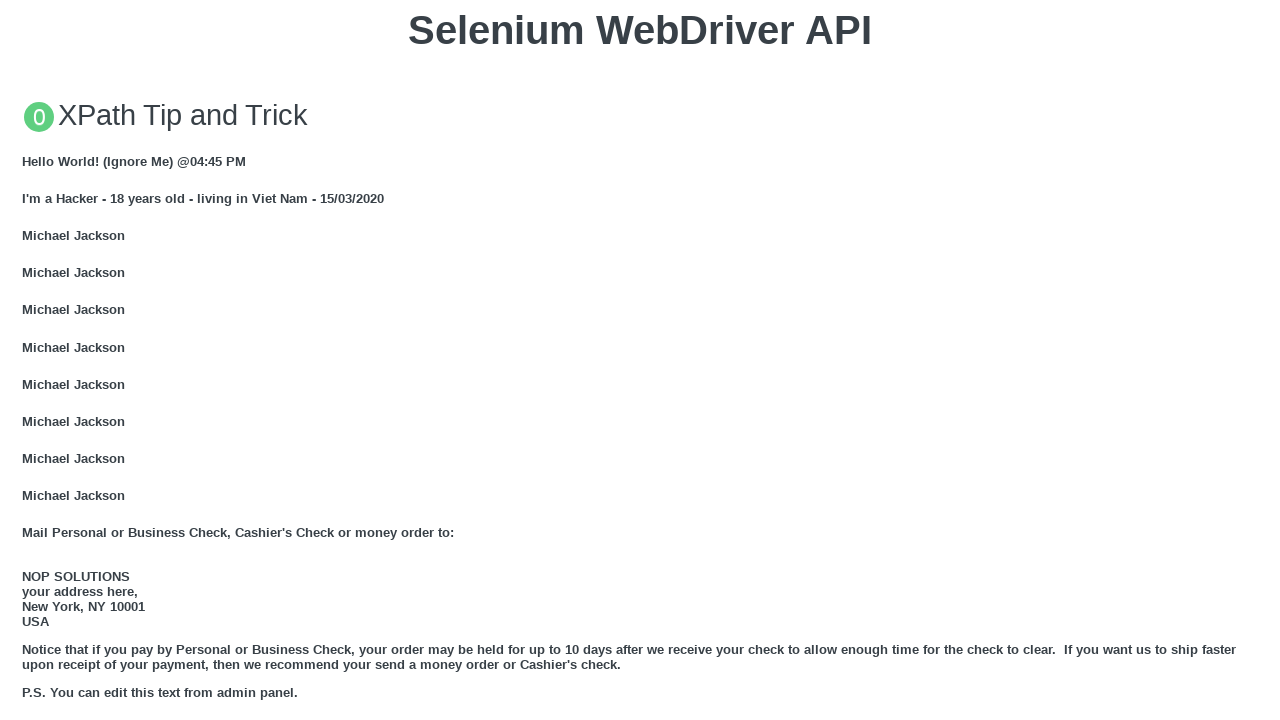

Filled email textbox with 'Automation Testing' on input#mail
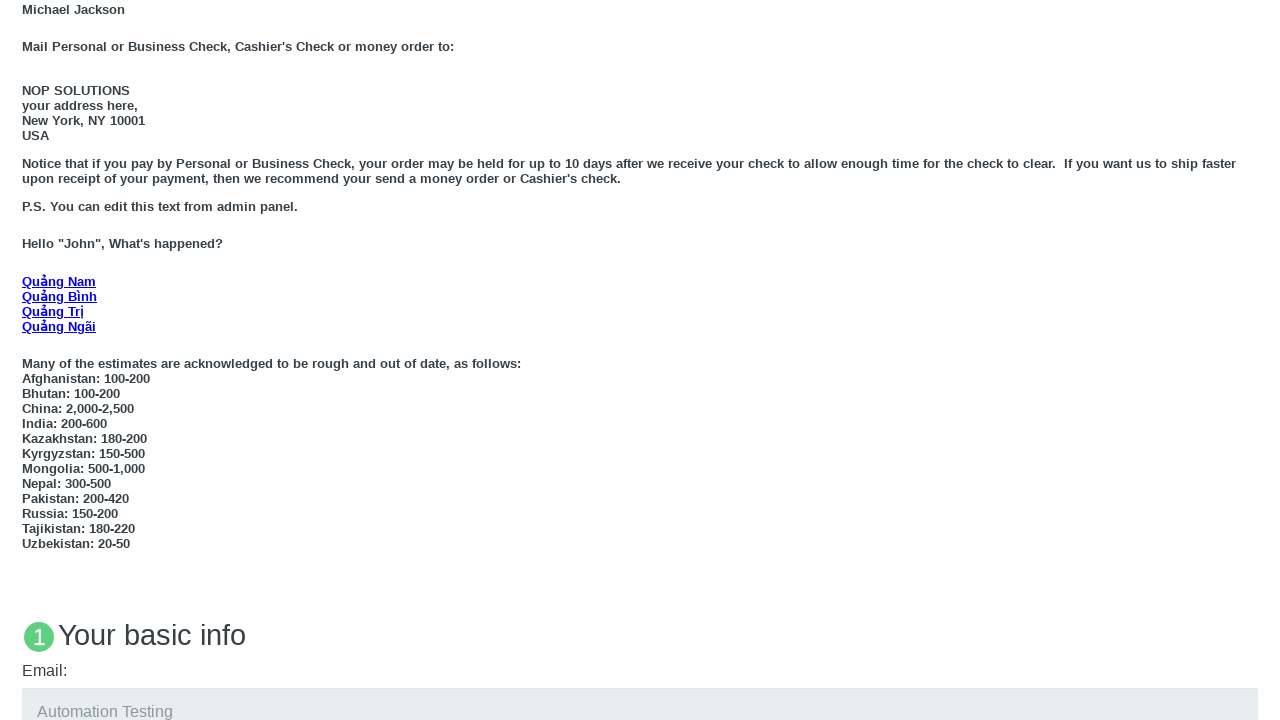

Located age under 18 radio button element
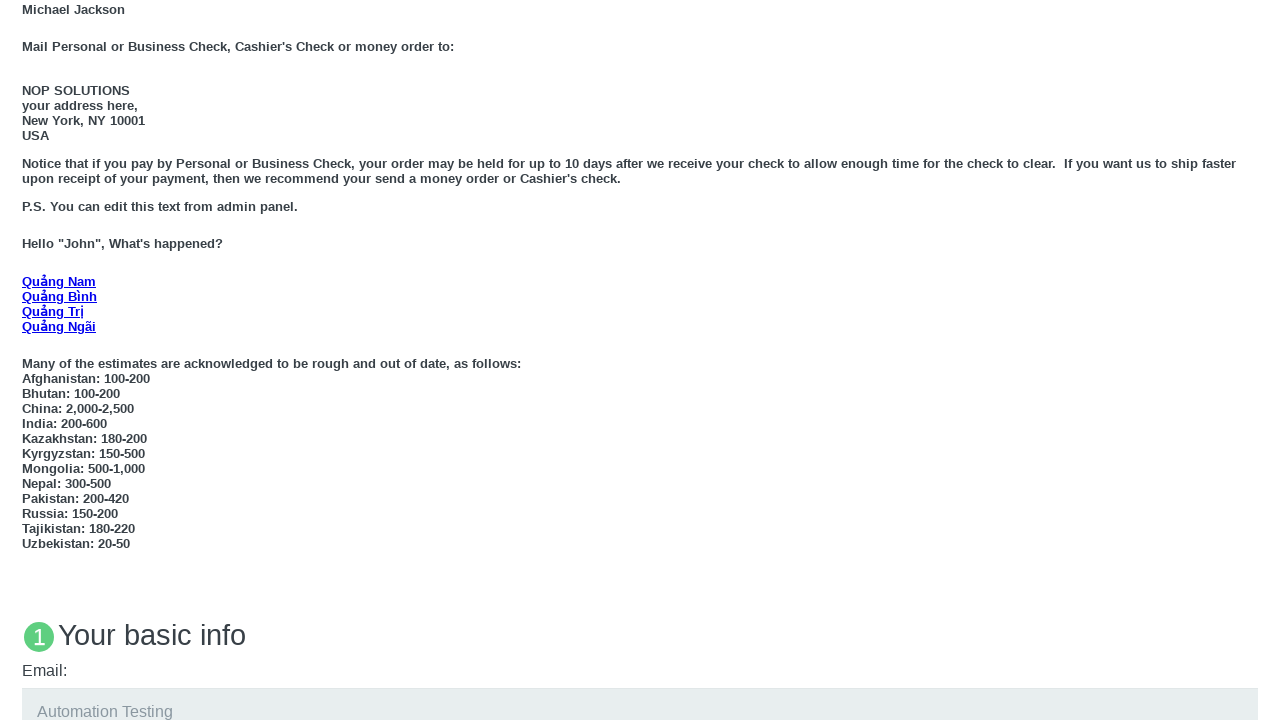

Age under 18 radio button is visible
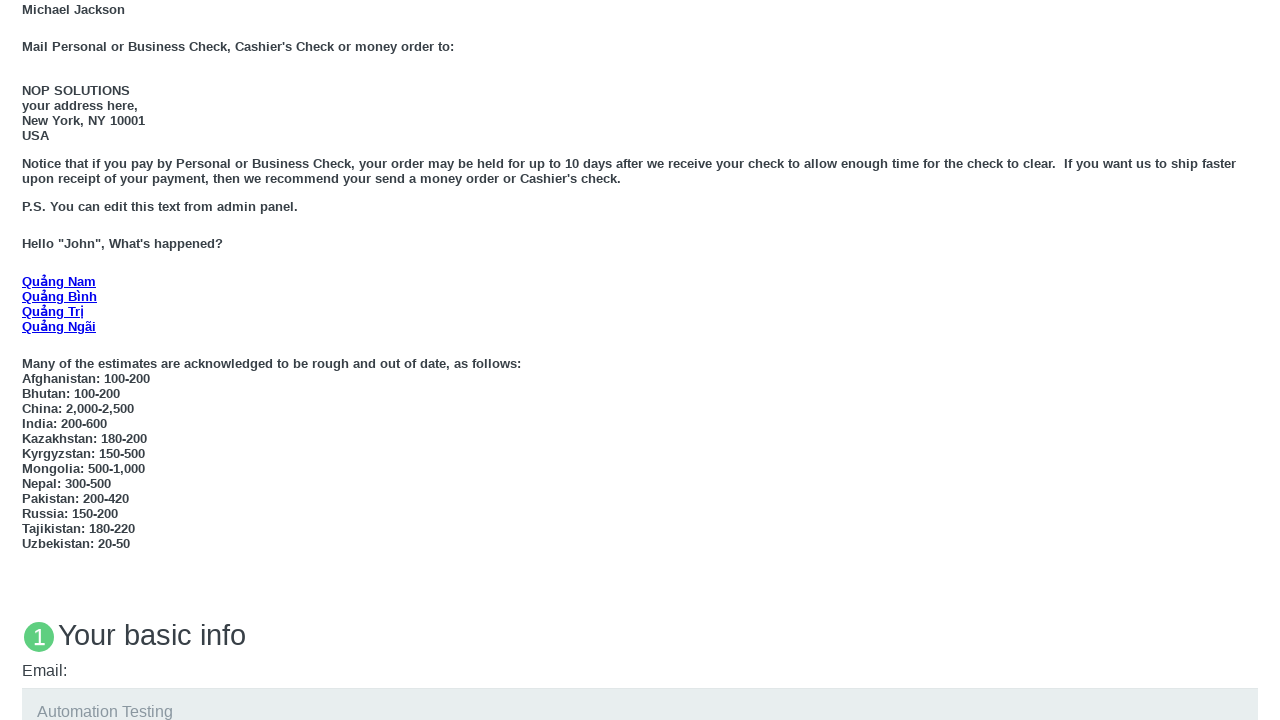

Clicked age under 18 radio button at (28, 360) on input#under_18
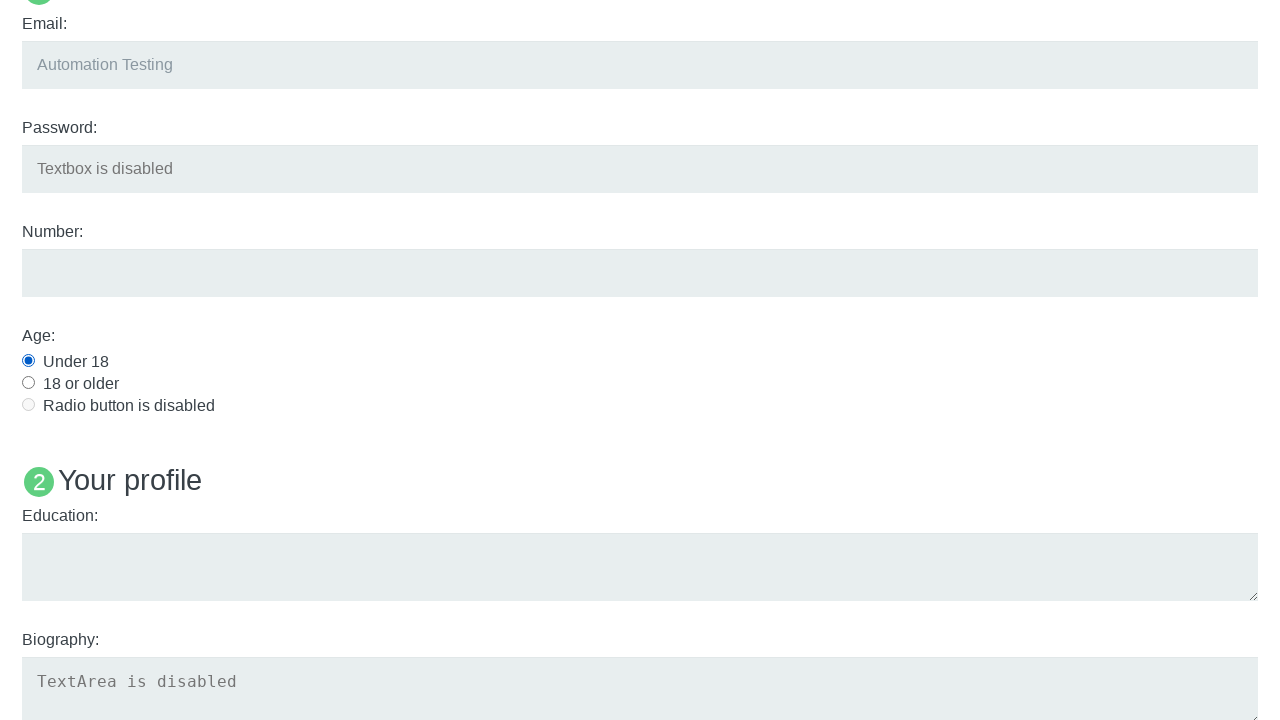

Located education textarea element
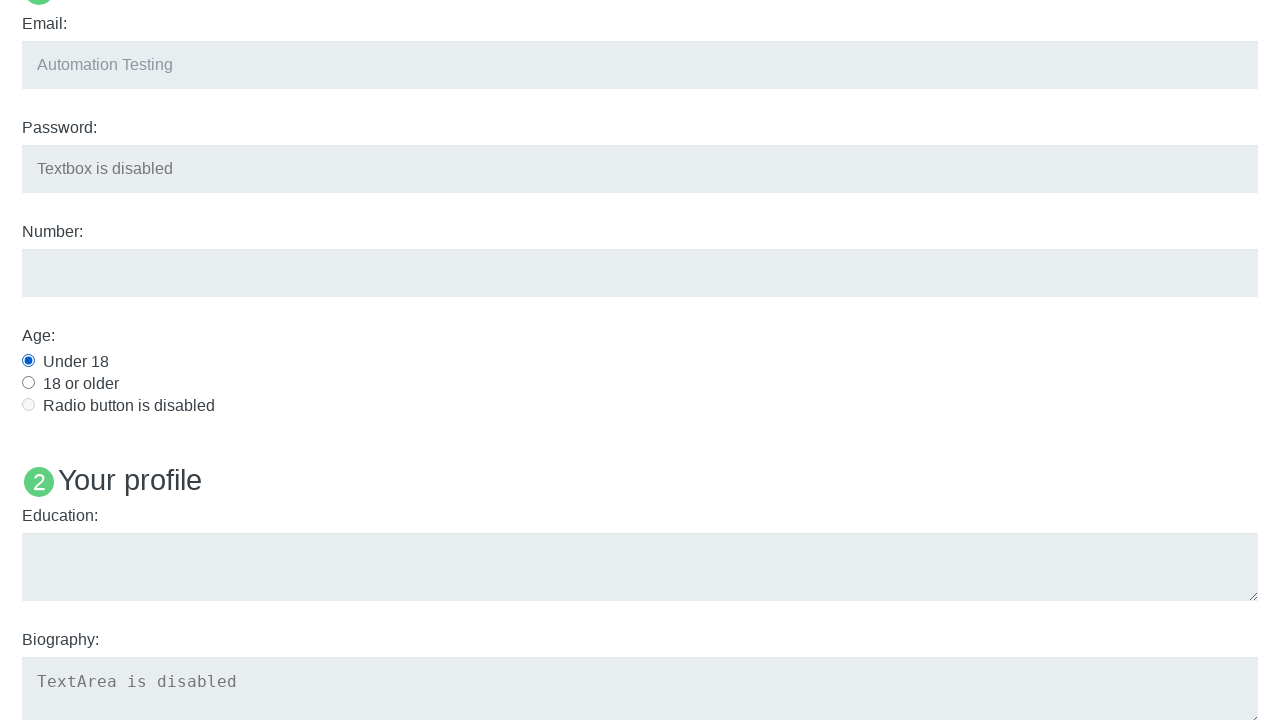

Education textarea is visible
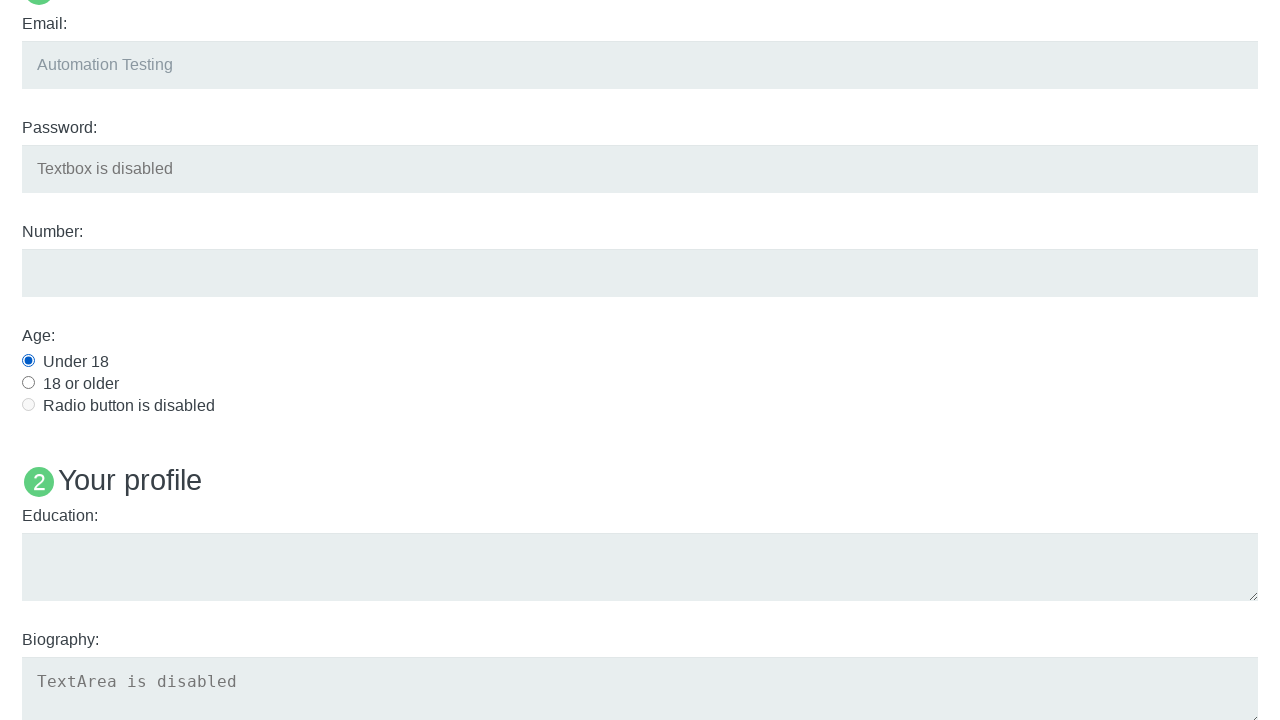

Filled education textarea with 'Automation Testing Textarea' on textarea#edu
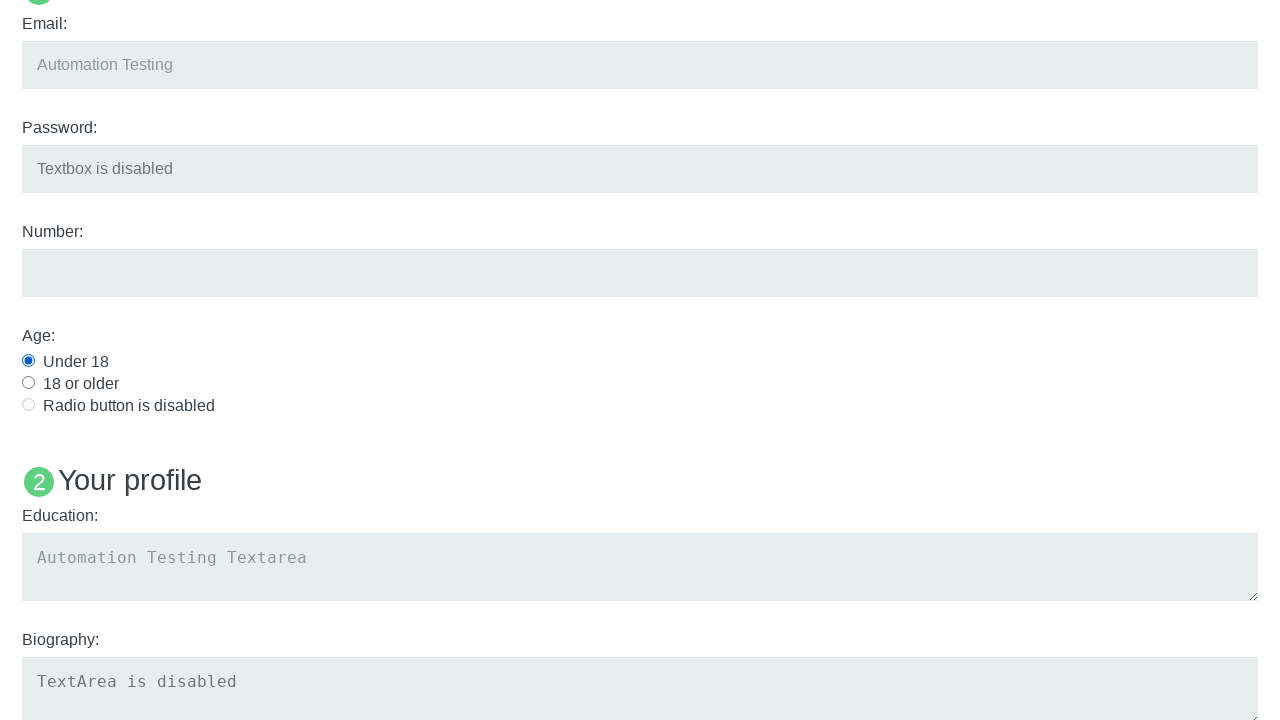

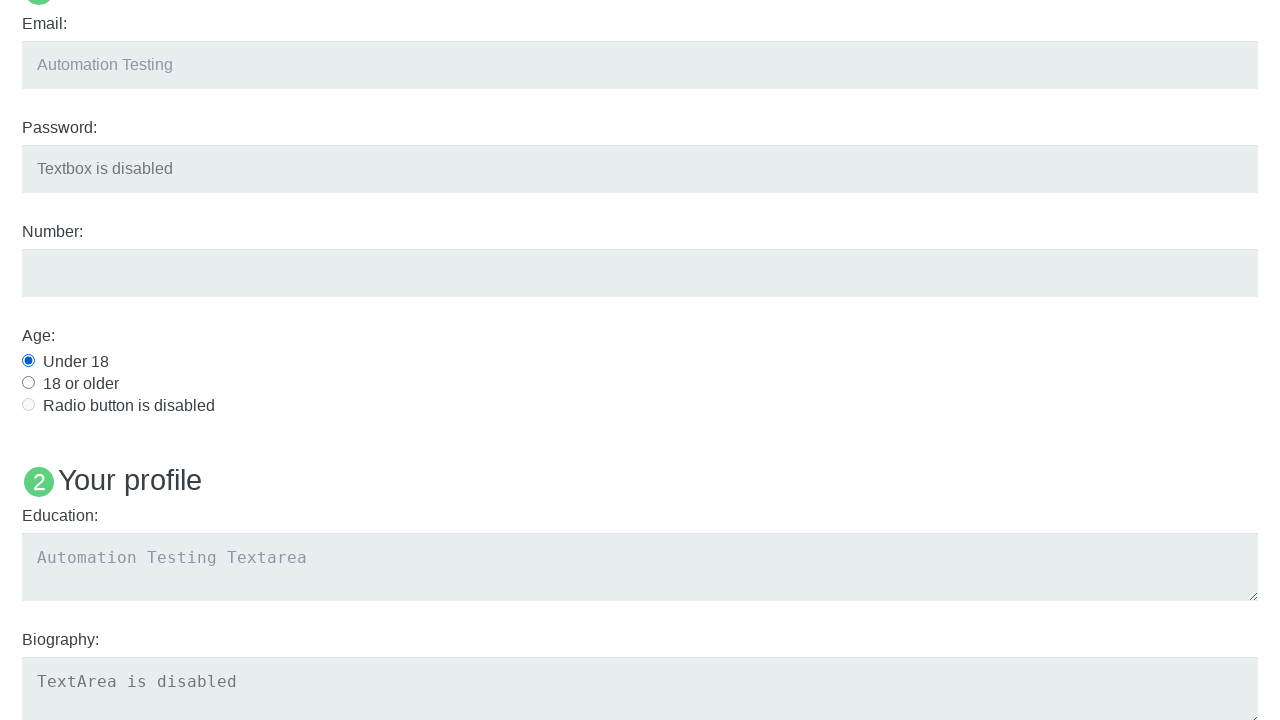